Tests dynamic element controls by clicking Remove button to make an element disappear, then clicking Add button to make it reappear, verifying the status messages.

Starting URL: https://the-internet.herokuapp.com/dynamic_controls

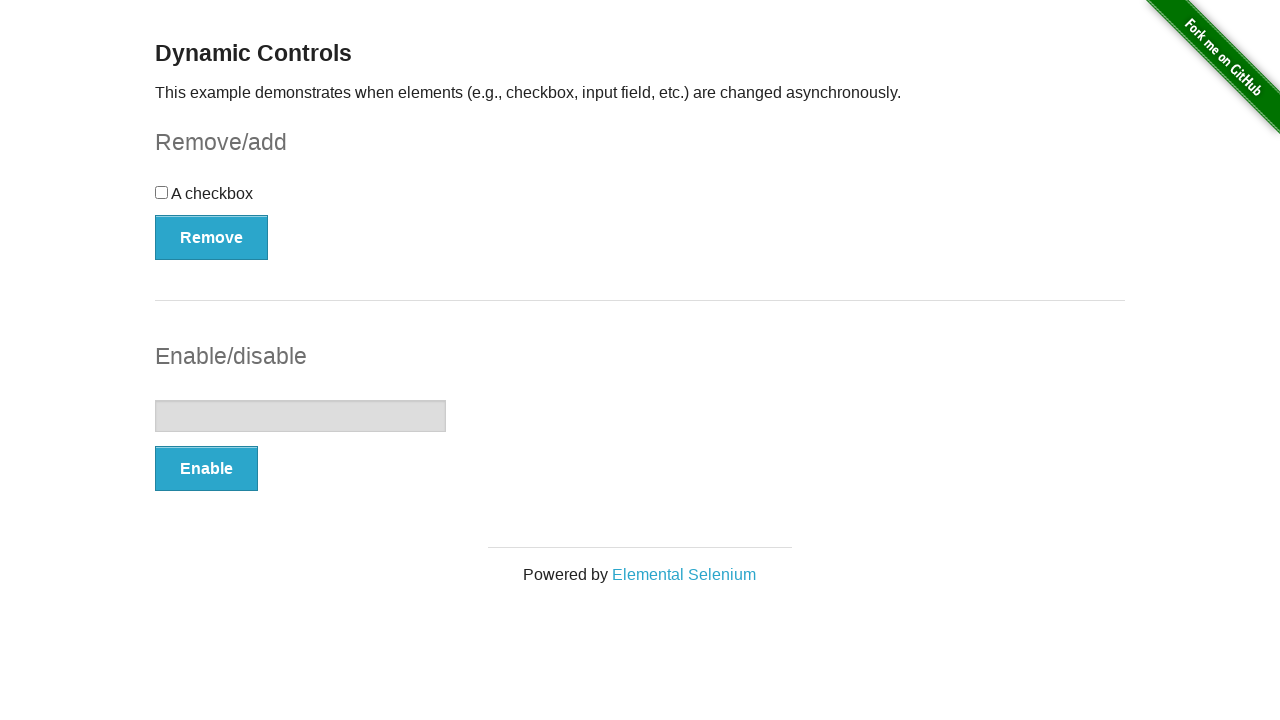

Clicked Remove button to make element disappear at (212, 237) on button:has-text('Remove')
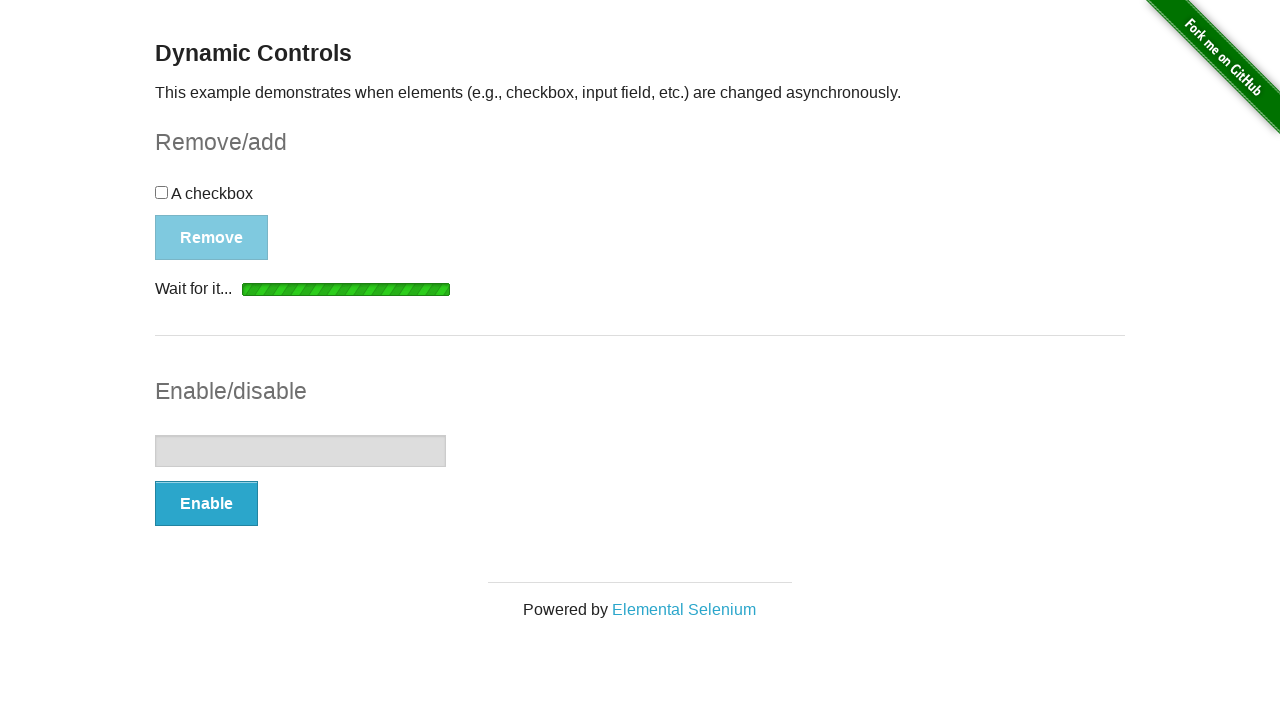

Verified 'It's gone!' status message appeared
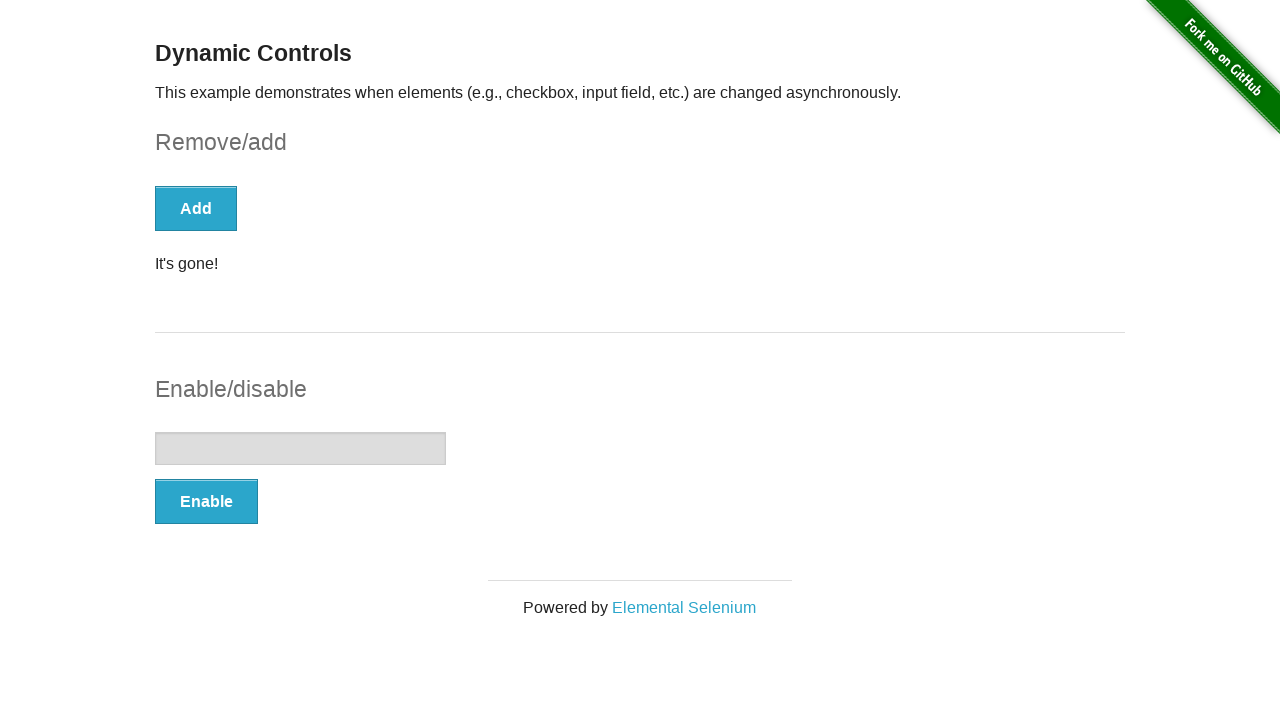

Clicked Add button to make element reappear at (196, 208) on button:has-text('Add')
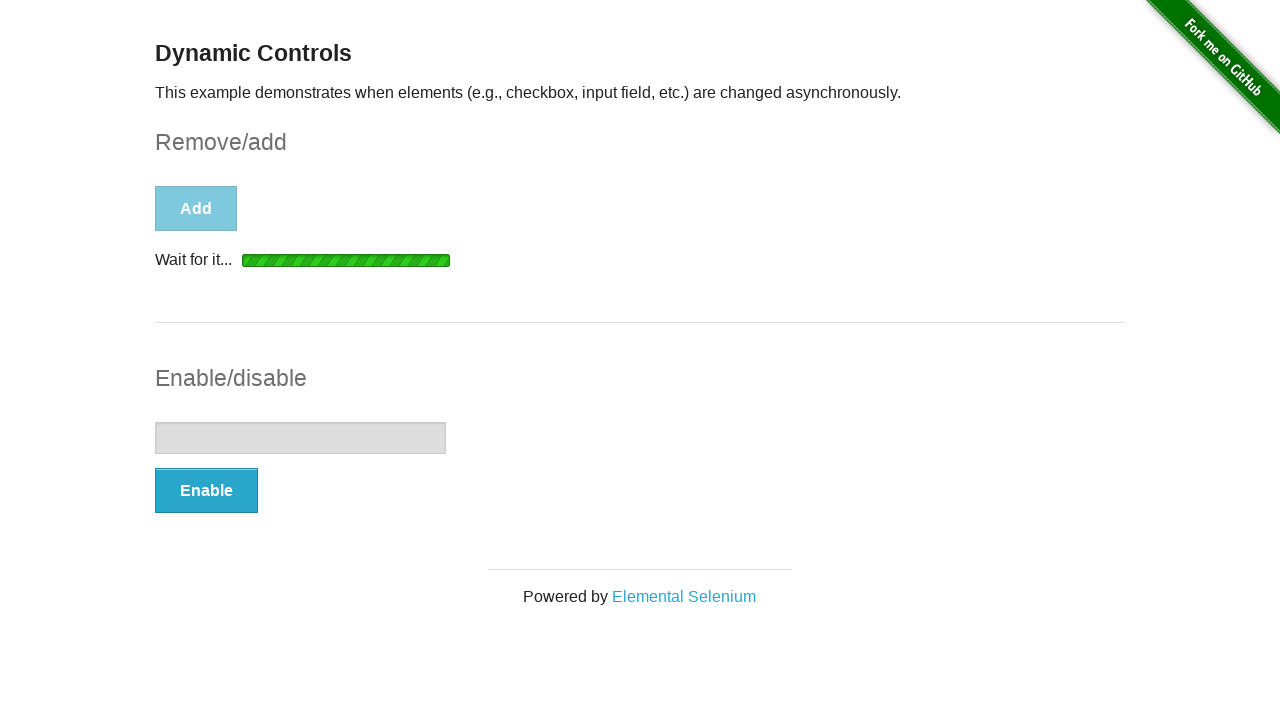

Verified 'It's back!' status message appeared
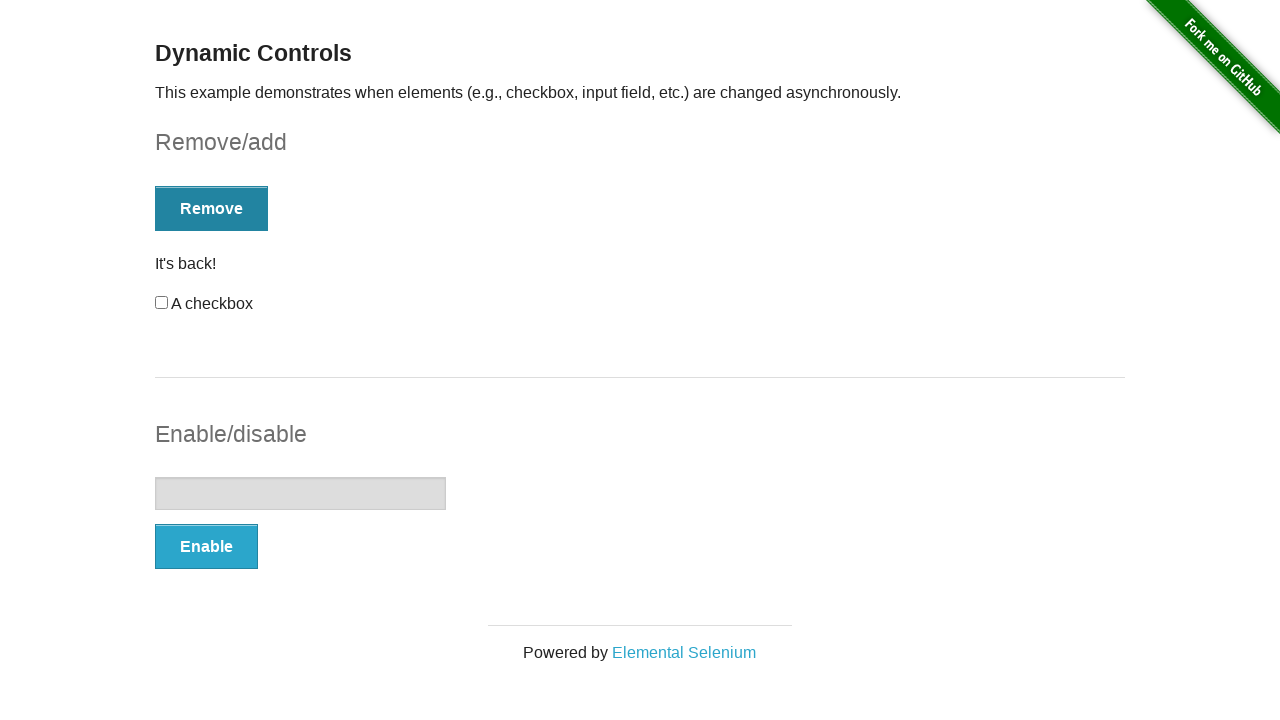

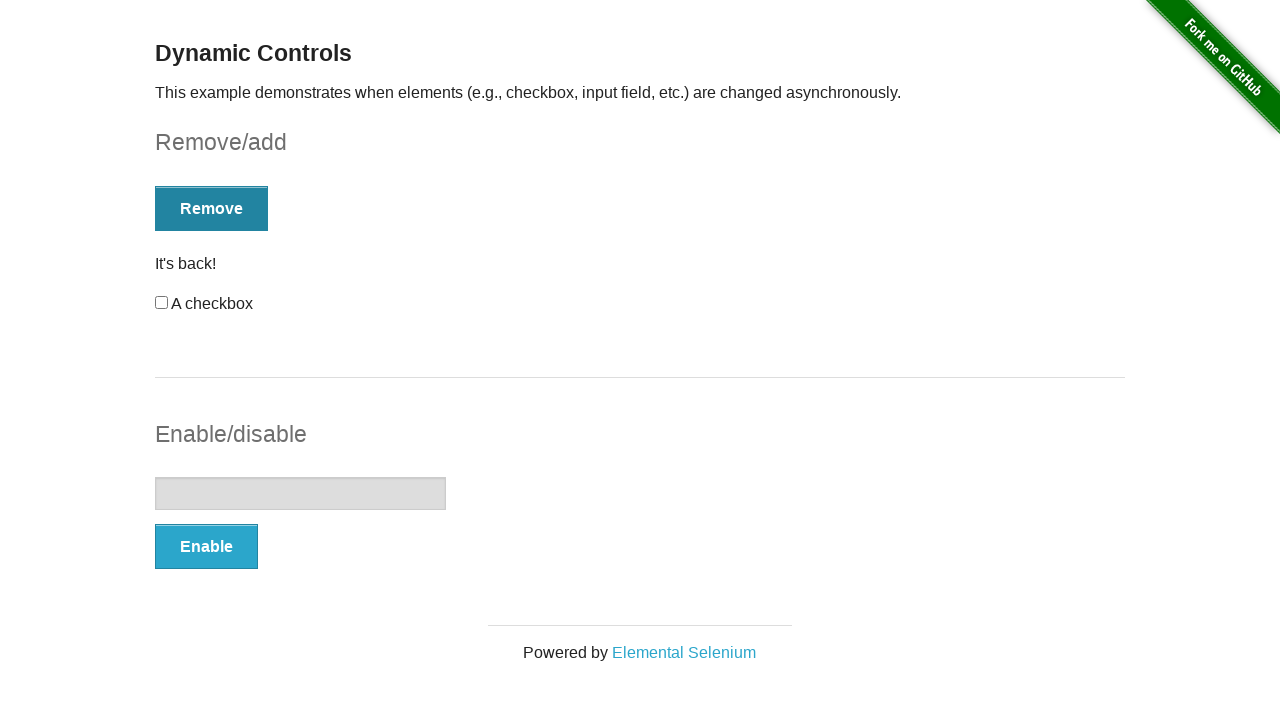